Tests dynamic content loading by clicking a start button and waiting for hidden text to become visible

Starting URL: http://the-internet.herokuapp.com/dynamic_loading/1

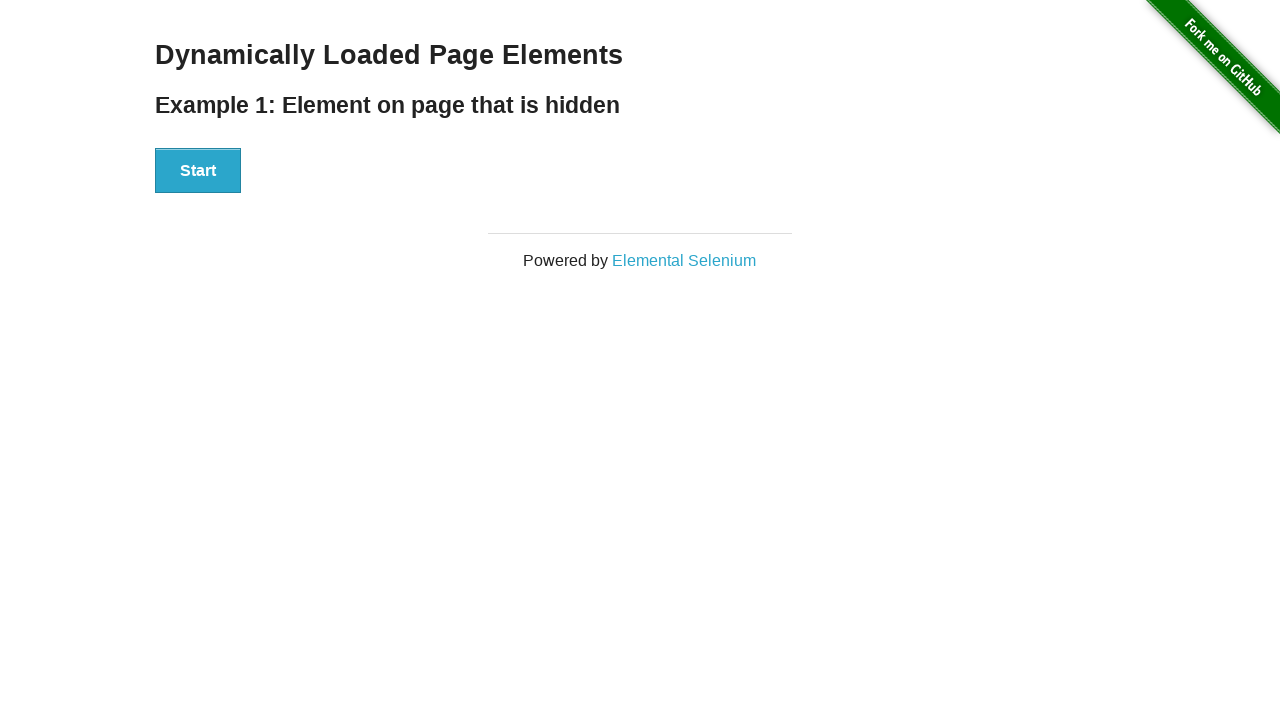

Clicked start button to trigger dynamic content loading at (198, 171) on #start > button
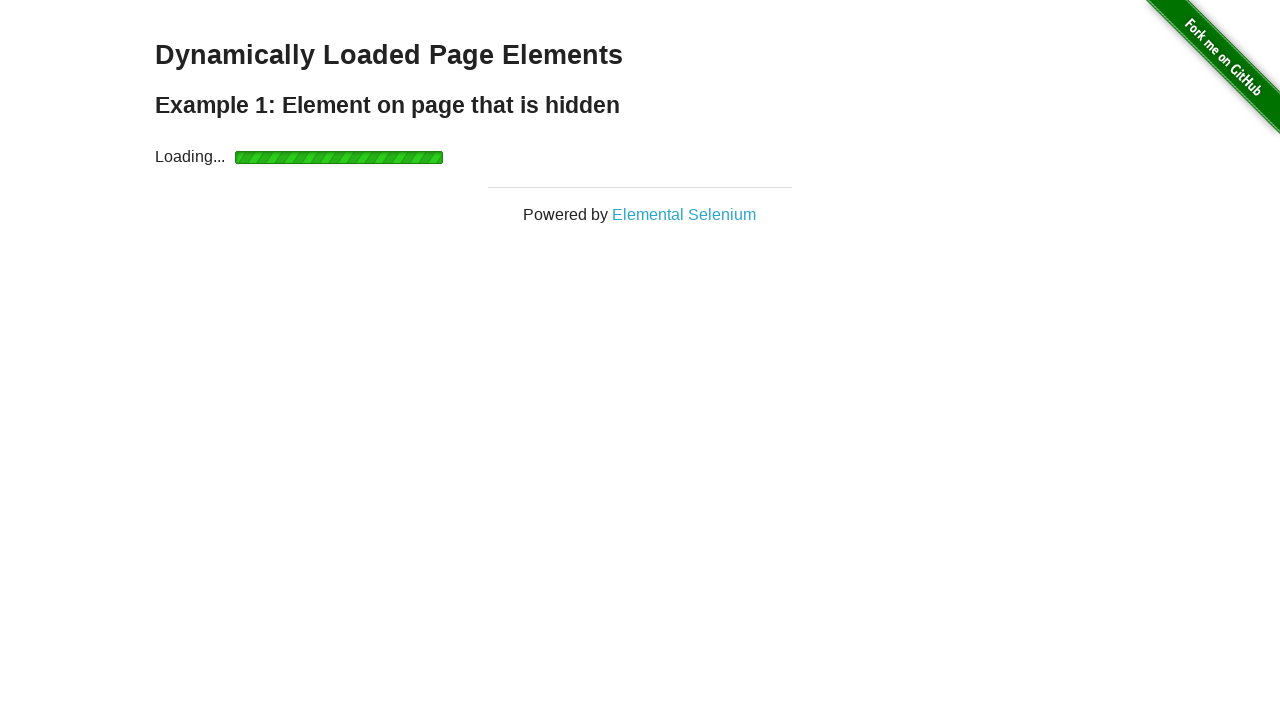

Hidden text became visible after waiting
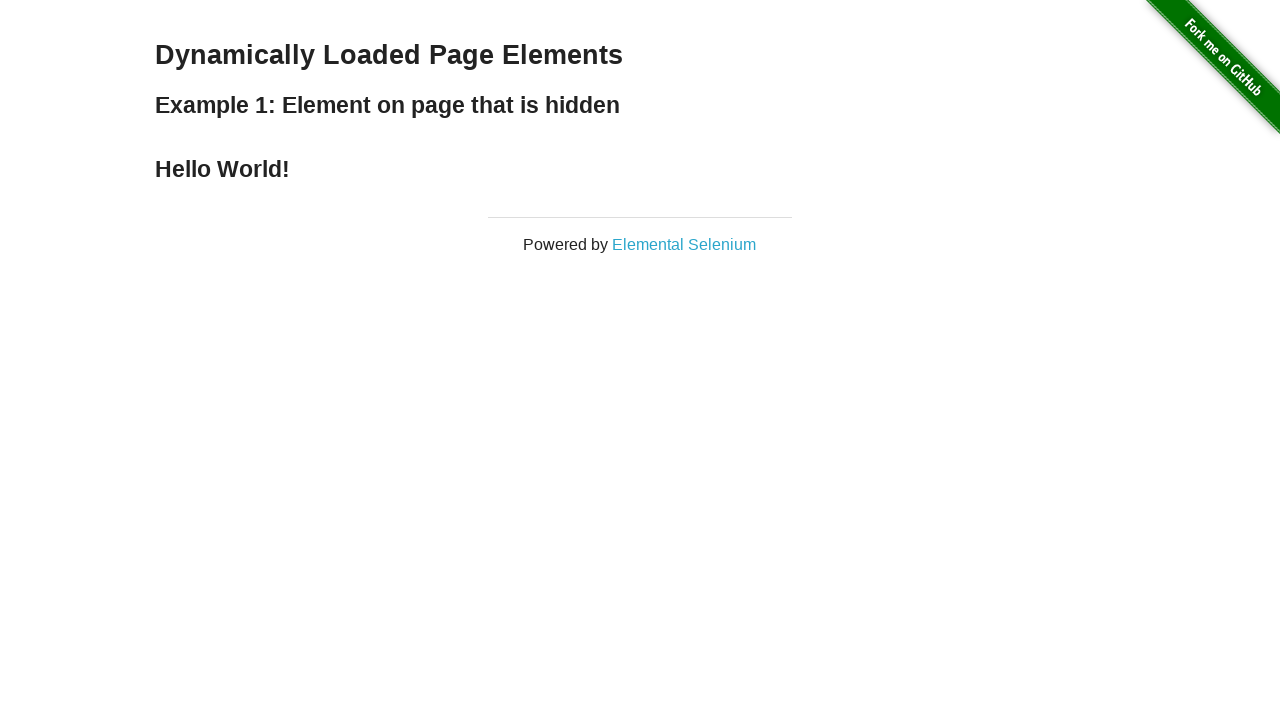

Retrieved hidden text content: 'Hello World!'
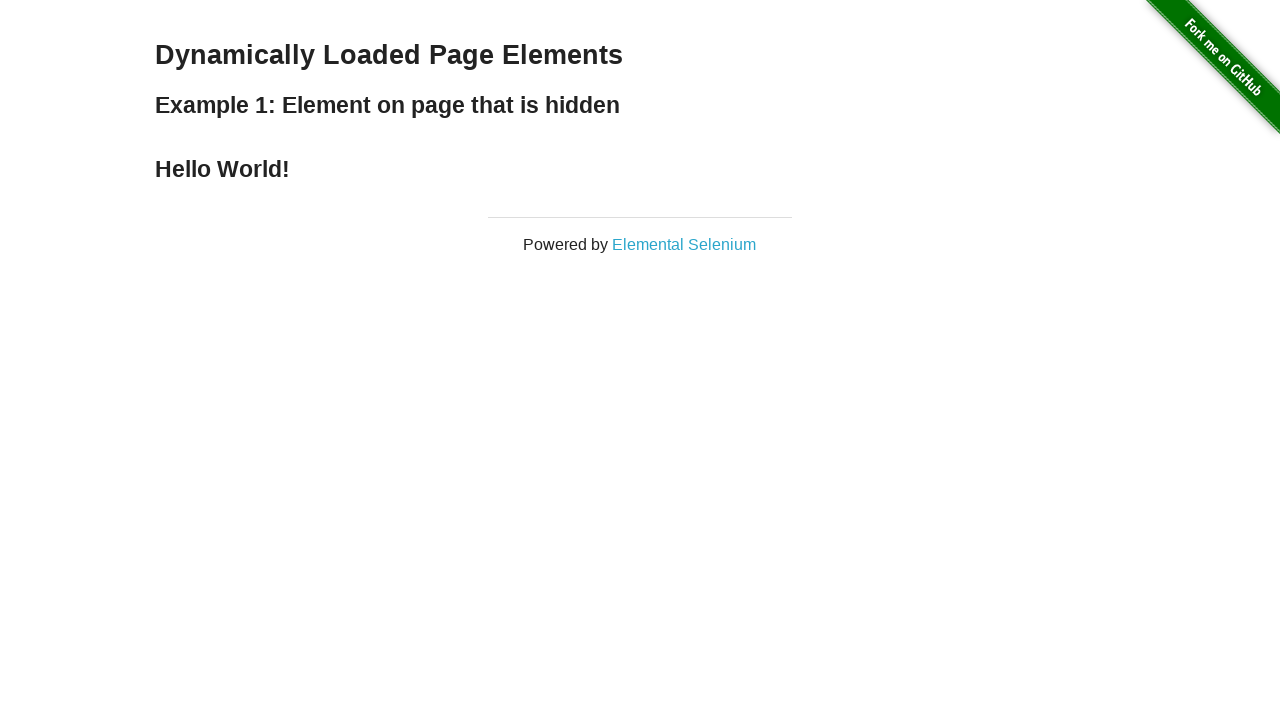

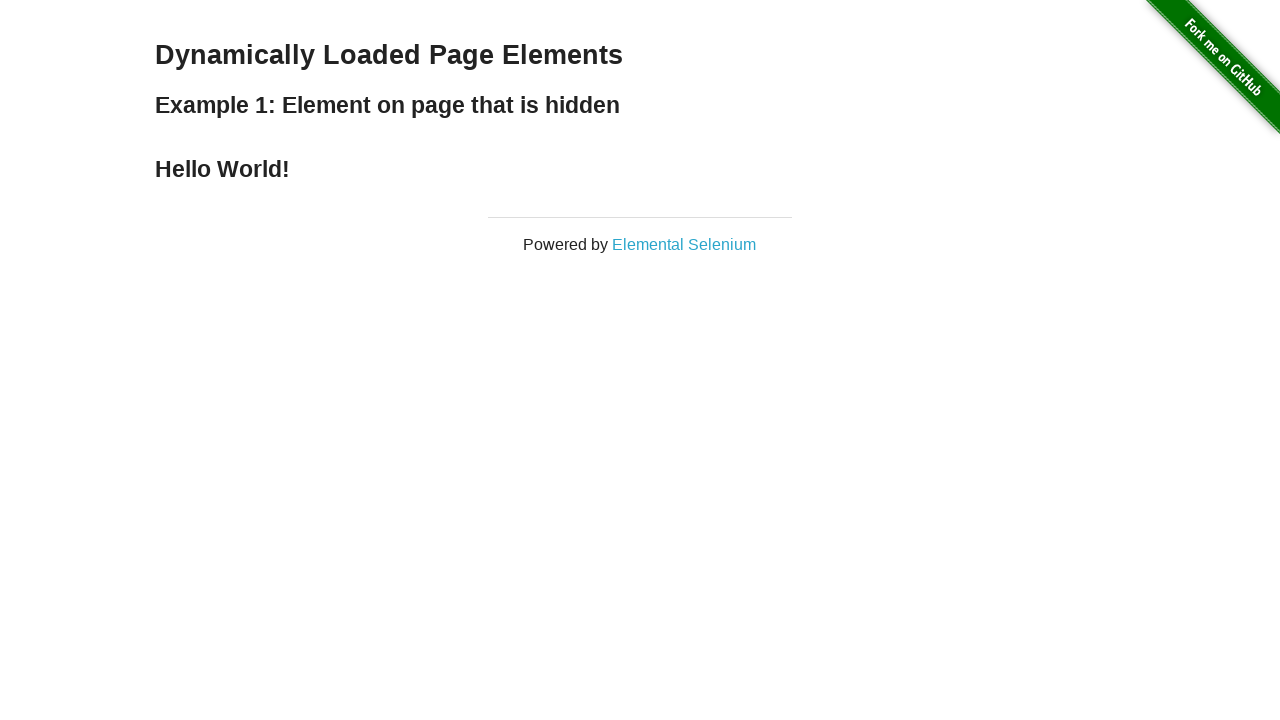